Tests drag and drop functionality by dragging an element from one location and dropping it to another target area

Starting URL: https://testautomationpractice.blogspot.com/

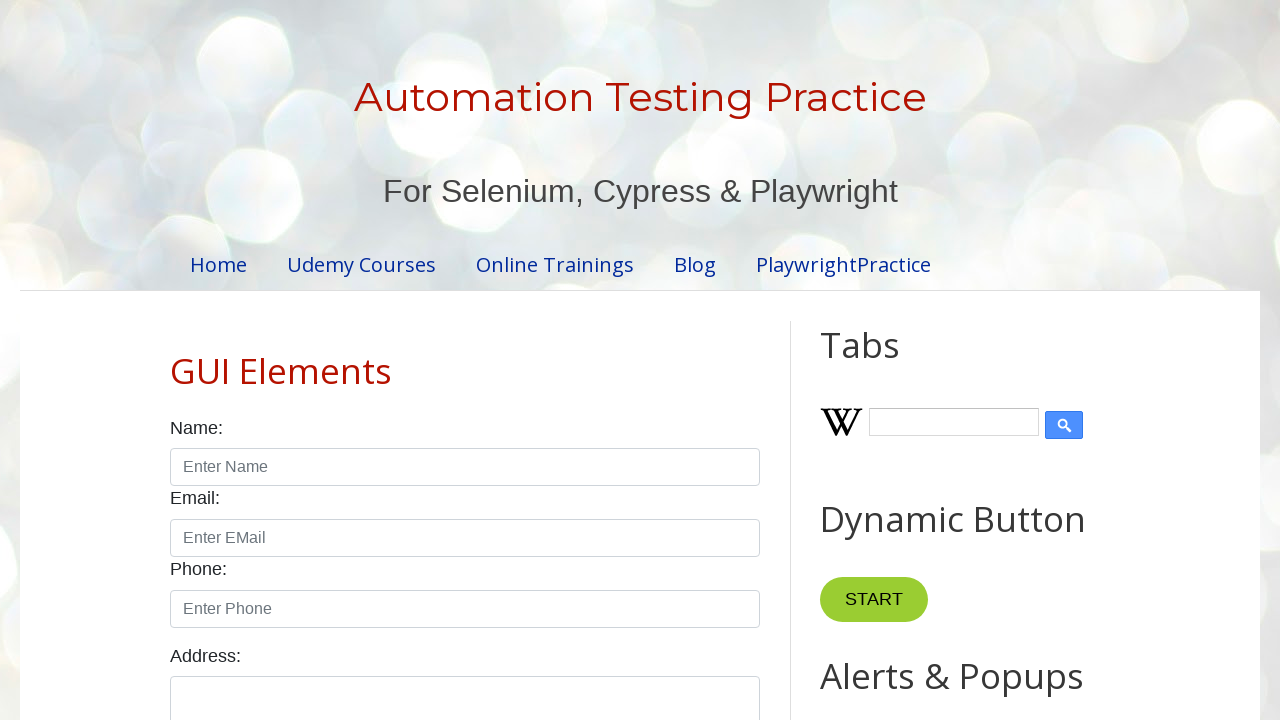

Located the draggable element with id 'draggable'
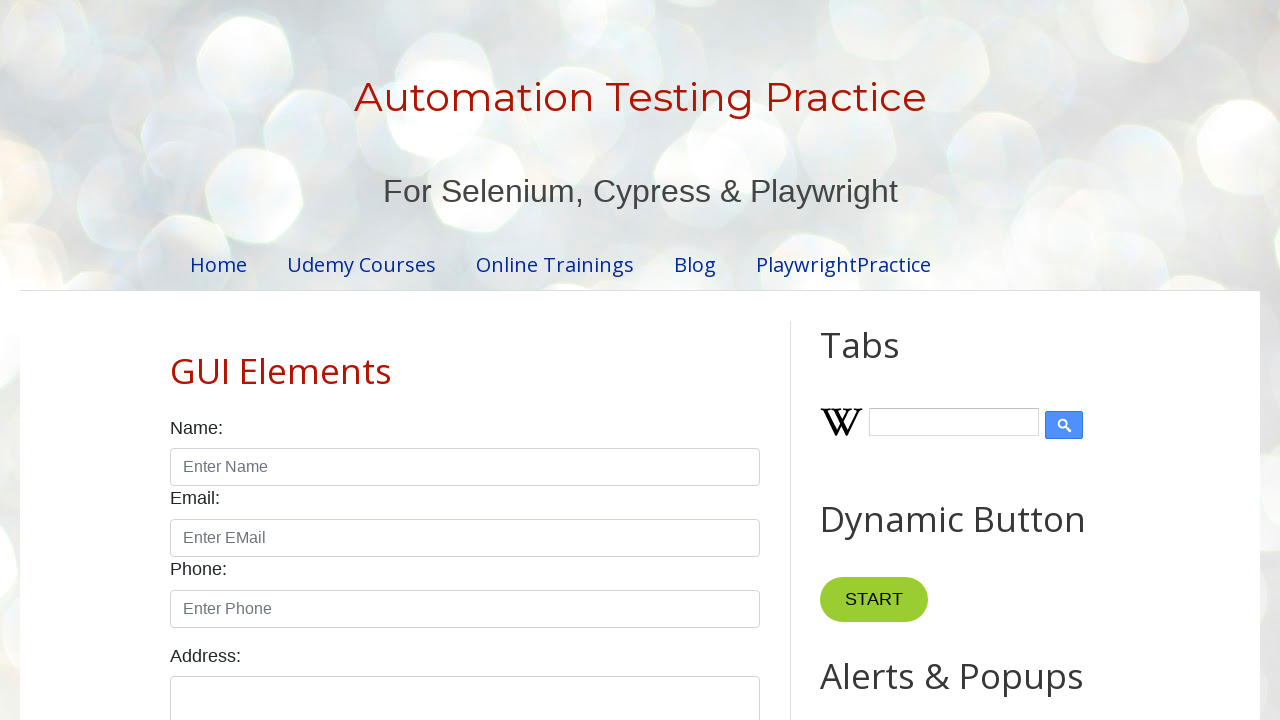

Located the droppable target element with id 'droppable'
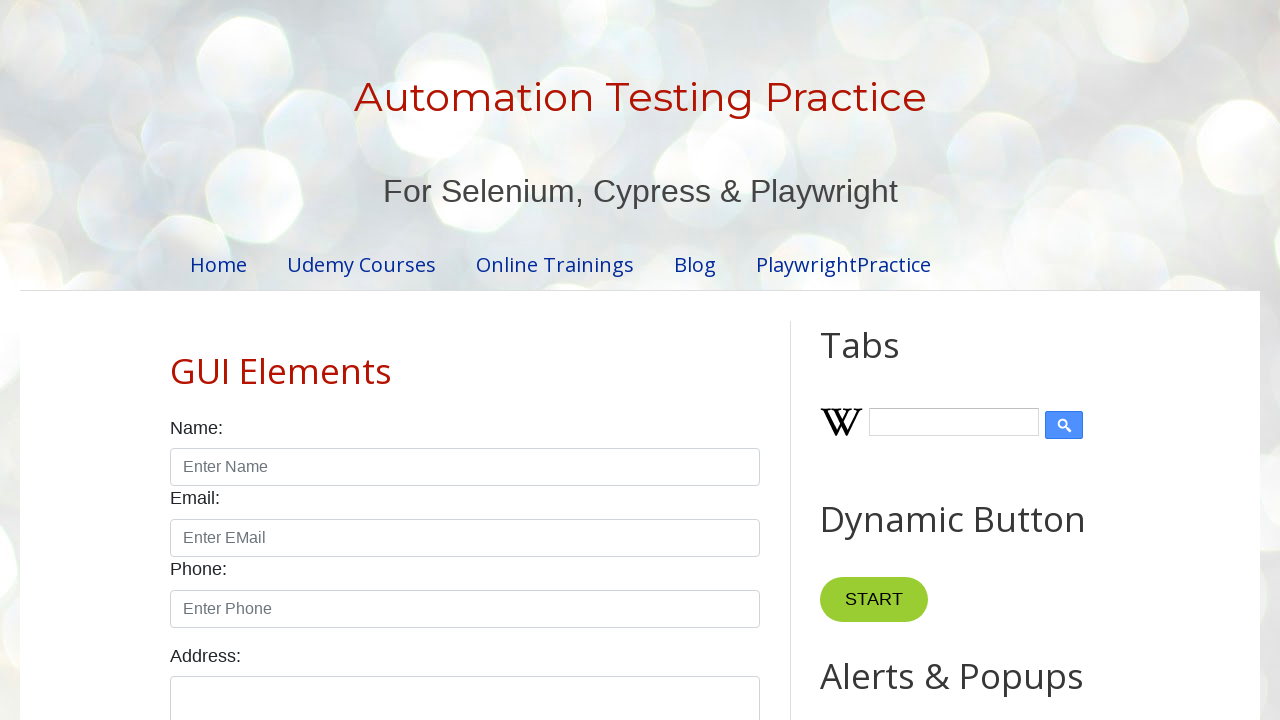

Dragged element from source to target droppable area at (1015, 386)
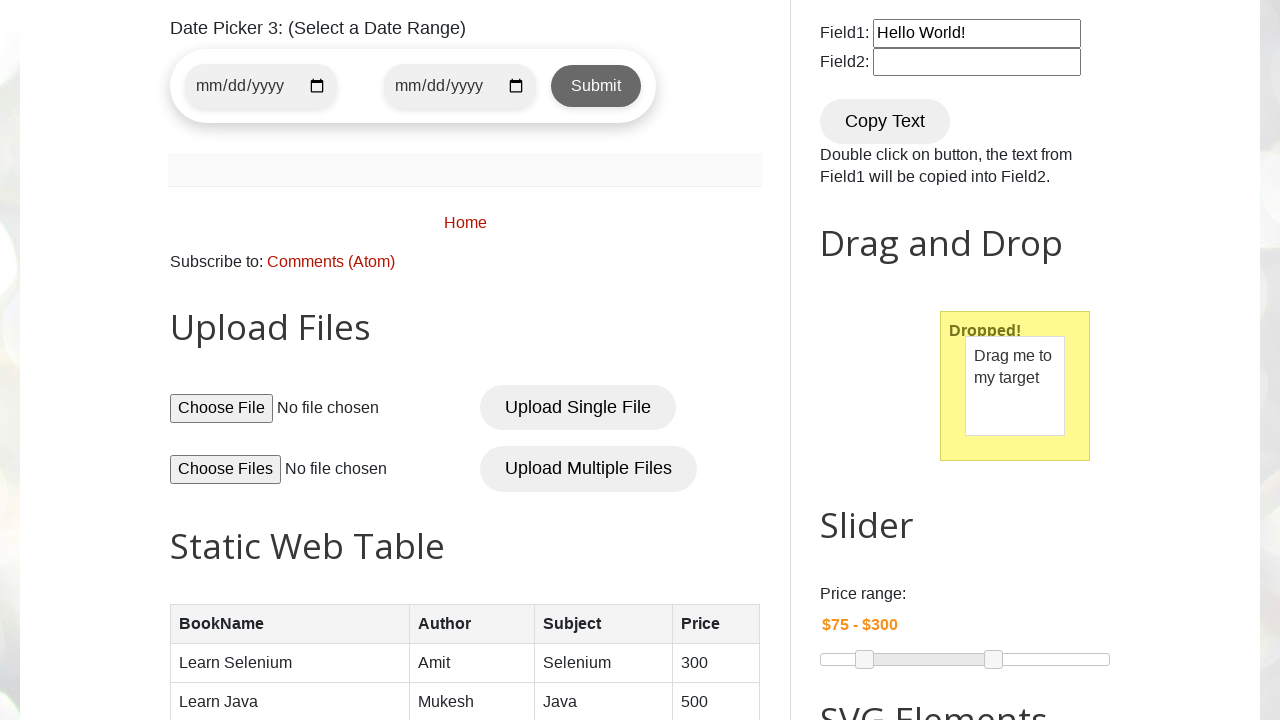

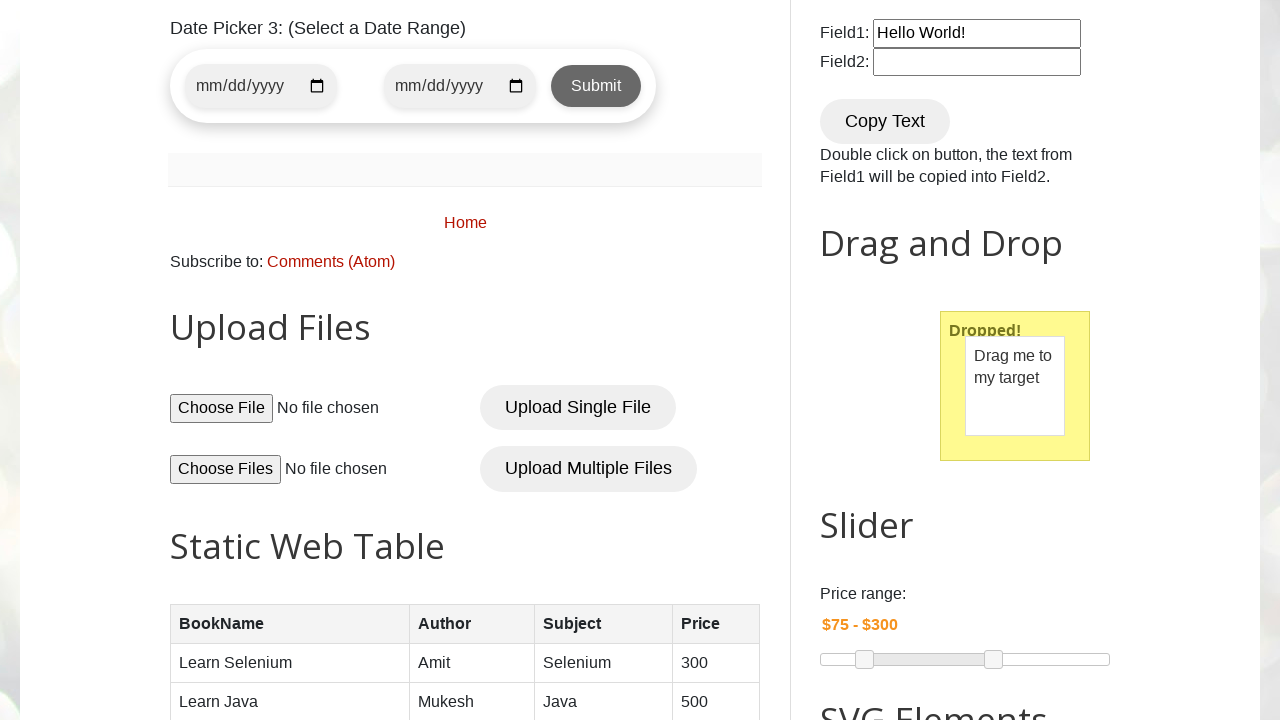